Tests selecting checkboxes by checking if they are already selected and clicking them if not, then verifying they are selected

Starting URL: https://the-internet.herokuapp.com/checkboxes

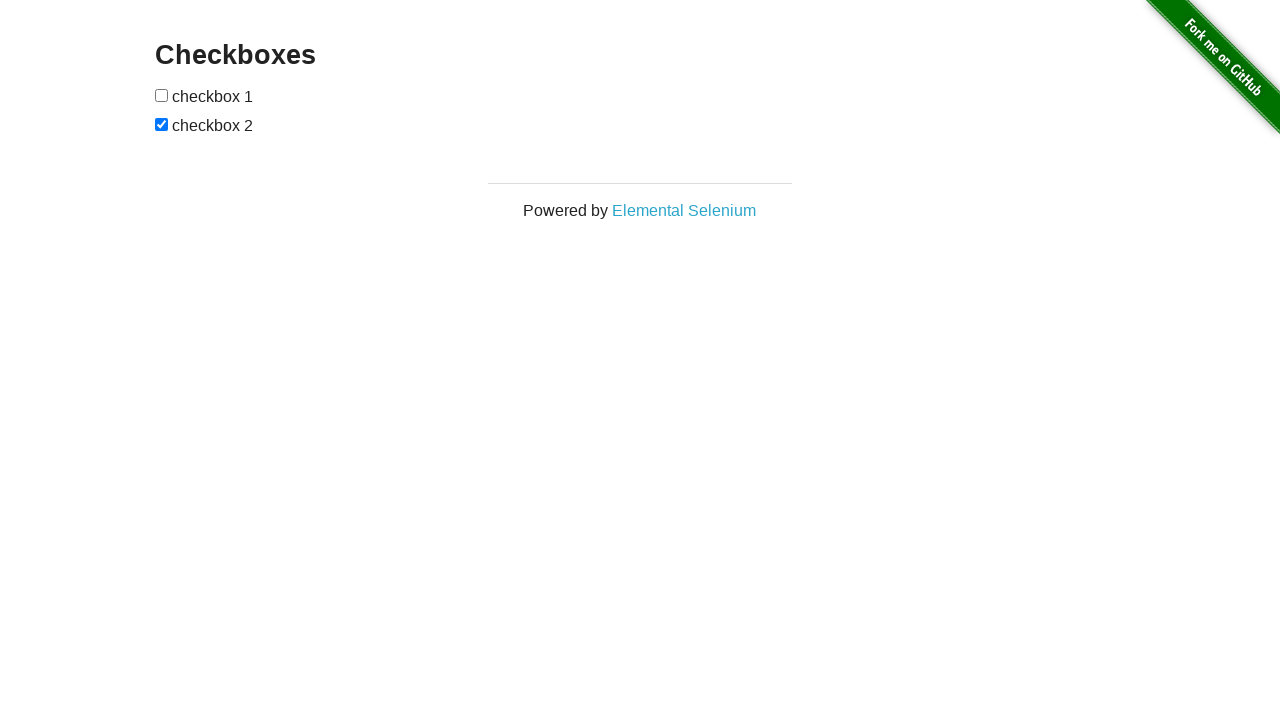

Located first checkbox element
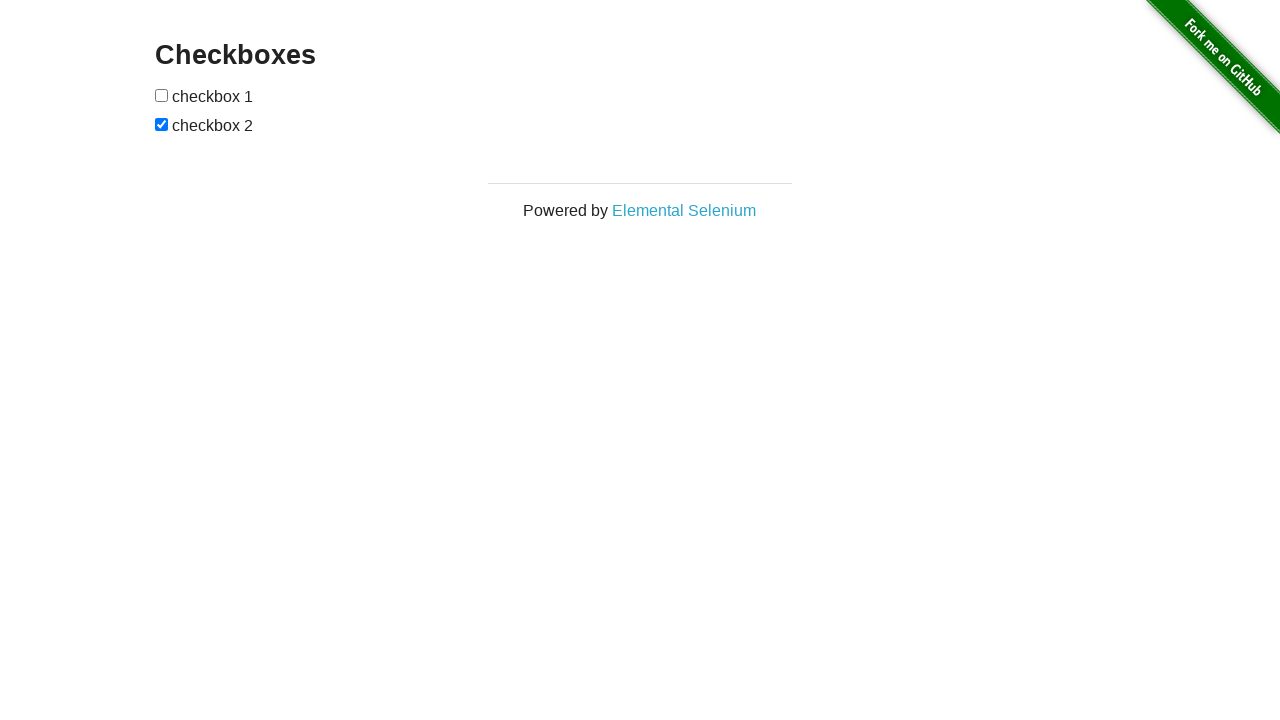

Located second checkbox element
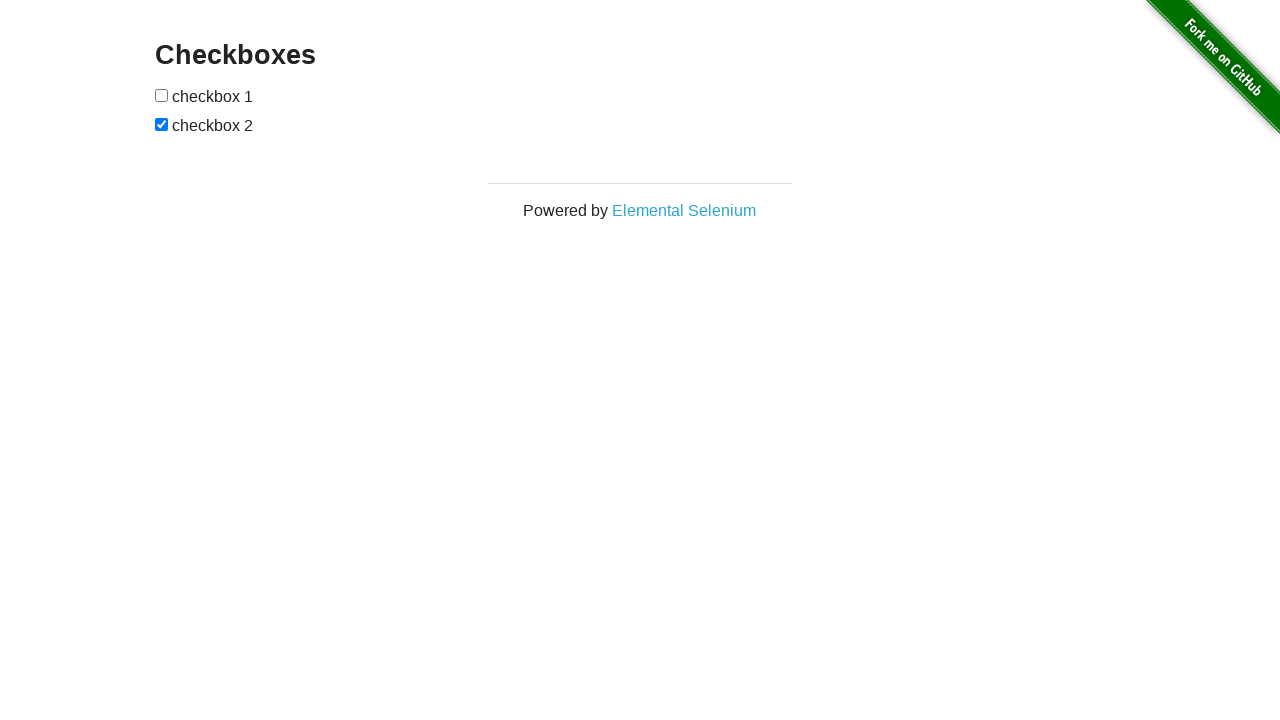

Clicked first checkbox to select it at (162, 95) on xpath=//*[@id="checkboxes"]/input[1]
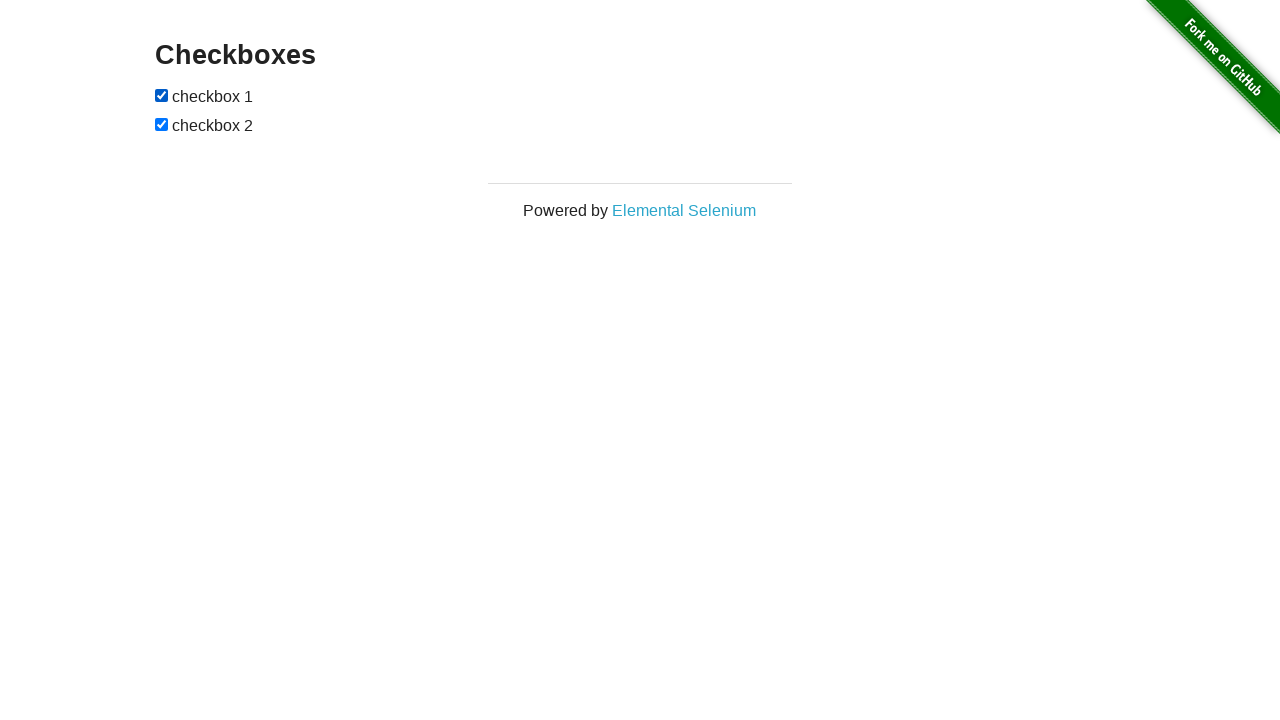

Second checkbox was already selected
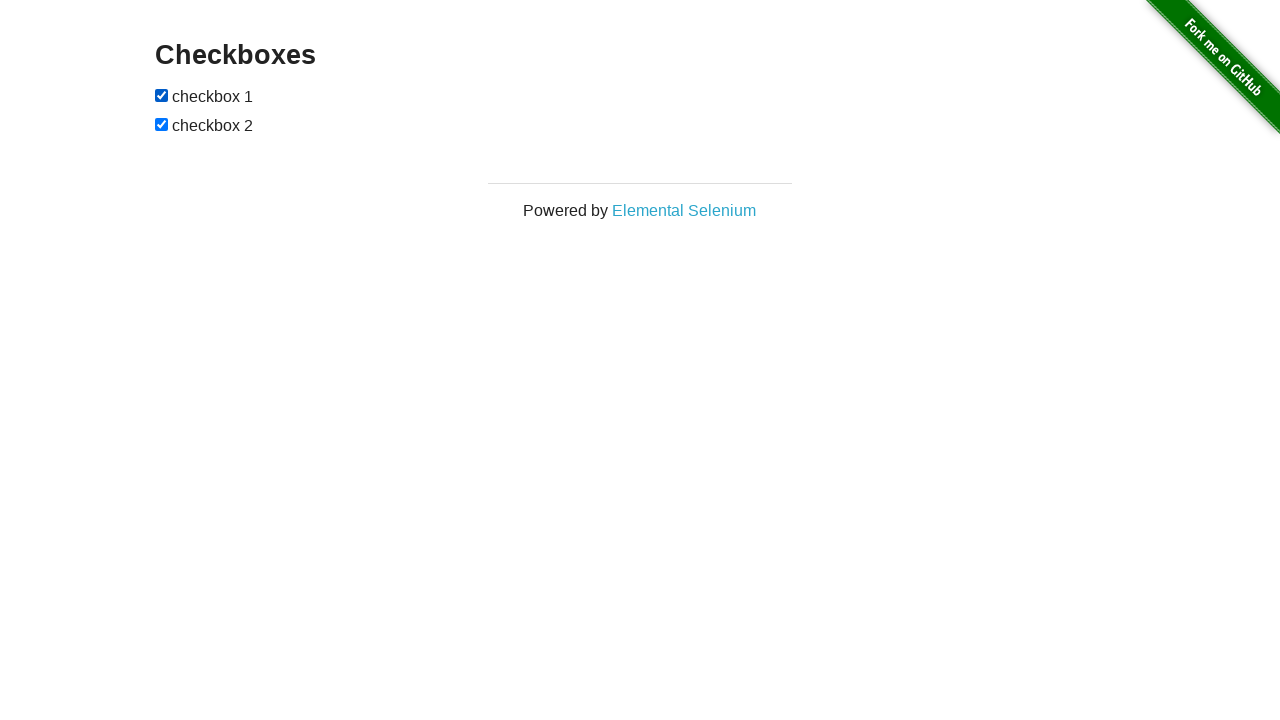

Verified first checkbox is selected
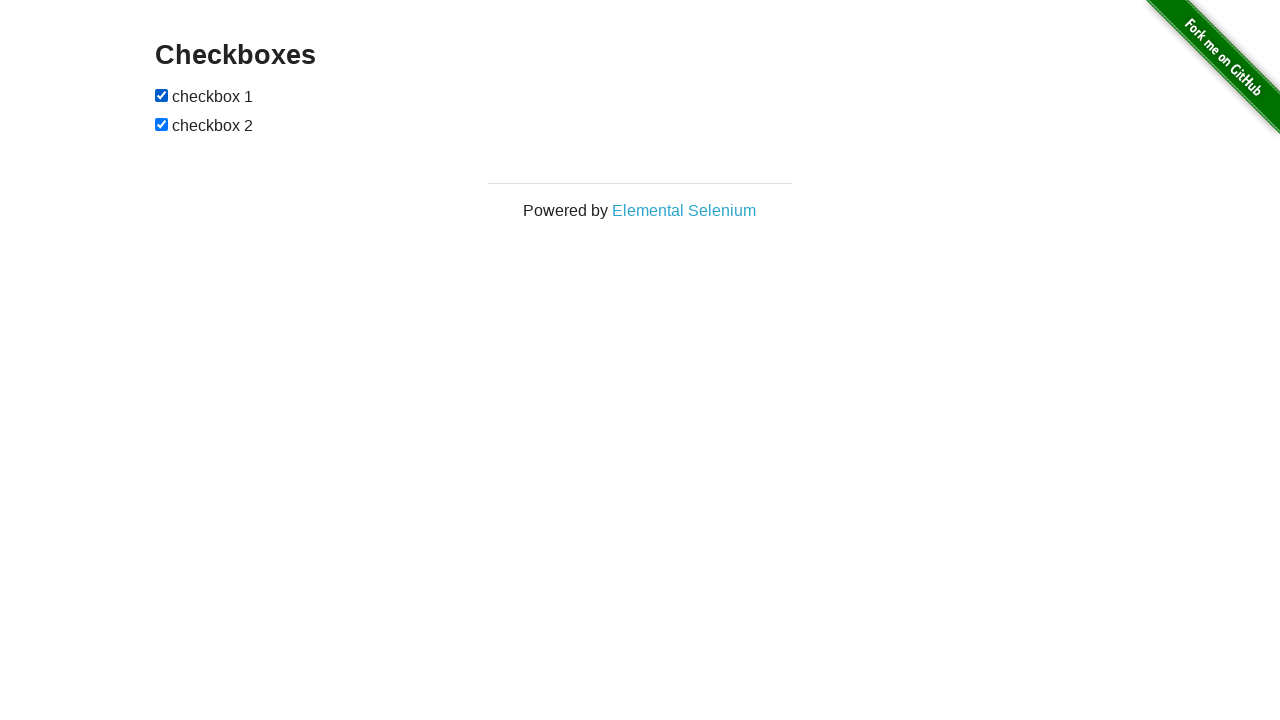

Verified second checkbox is selected
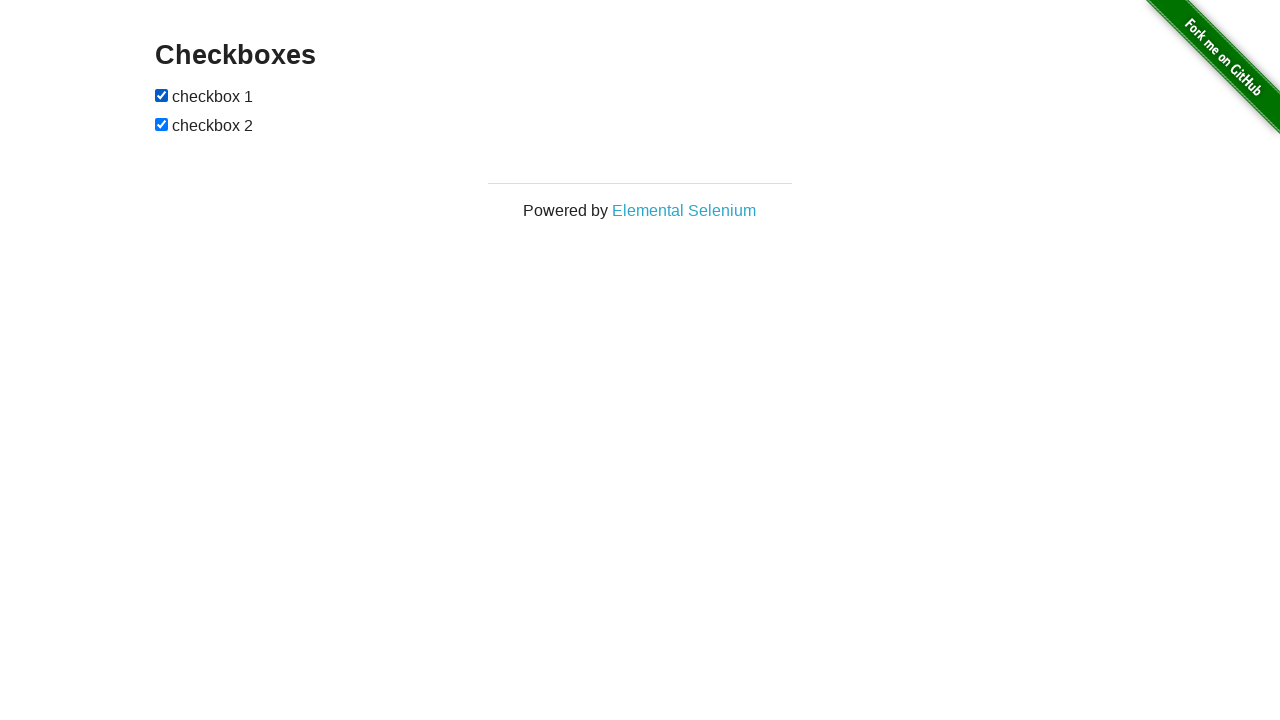

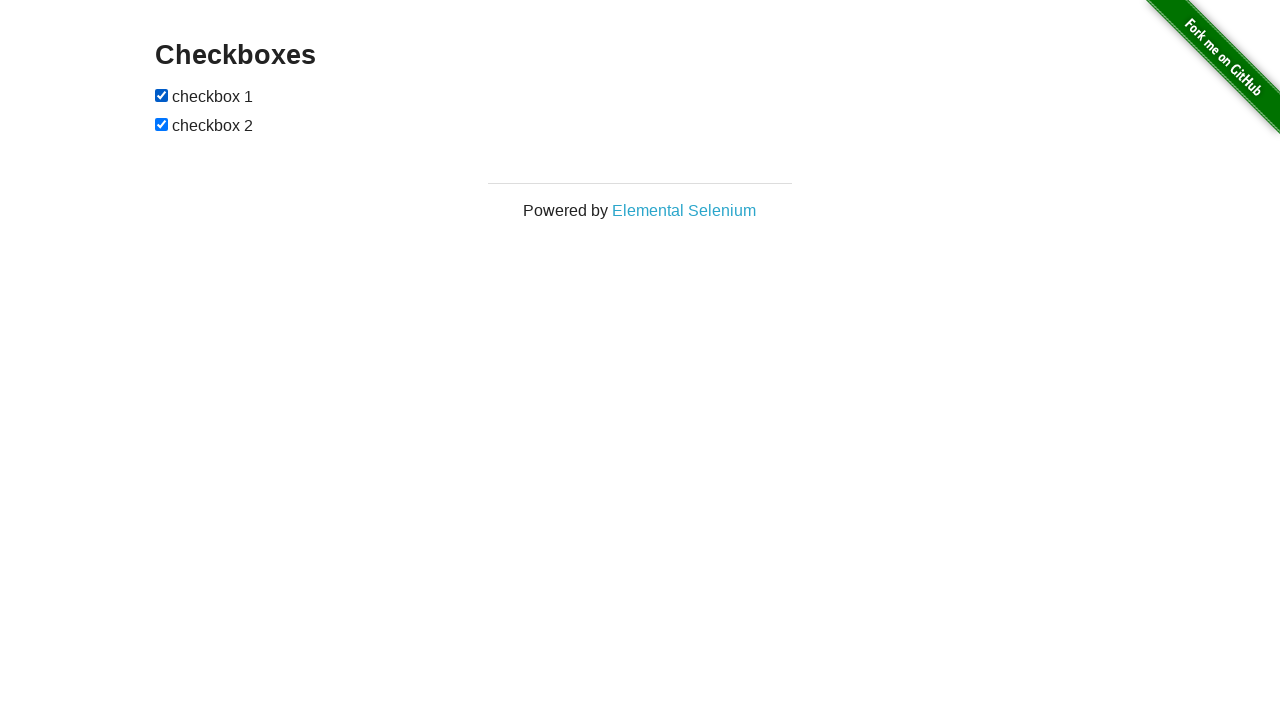